Tests JavaScript prompt alert functionality by clicking a button to trigger a prompt, entering a name, accepting the alert, and verifying the entered name is displayed in the result message.

Starting URL: https://testcenter.techproeducation.com/index.php?page=javascript-alerts

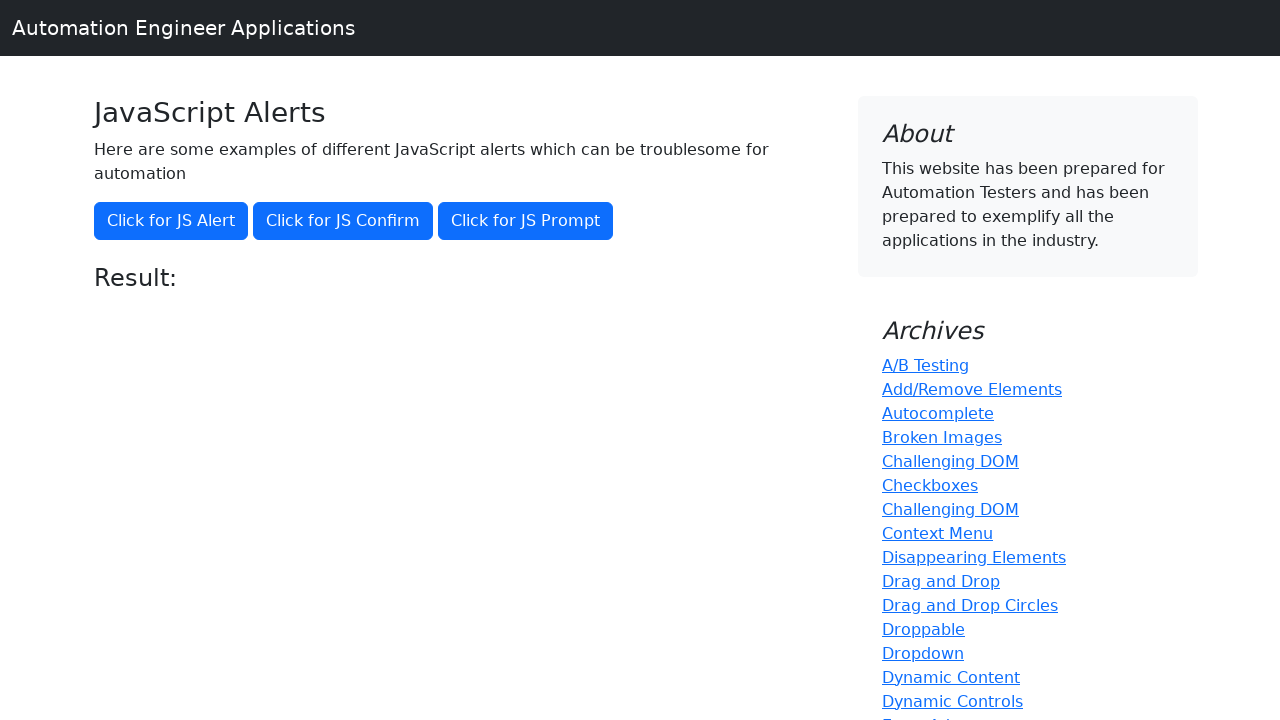

Clicked the JS Prompt button at (526, 221) on xpath=//button[@onclick='jsPrompt()']
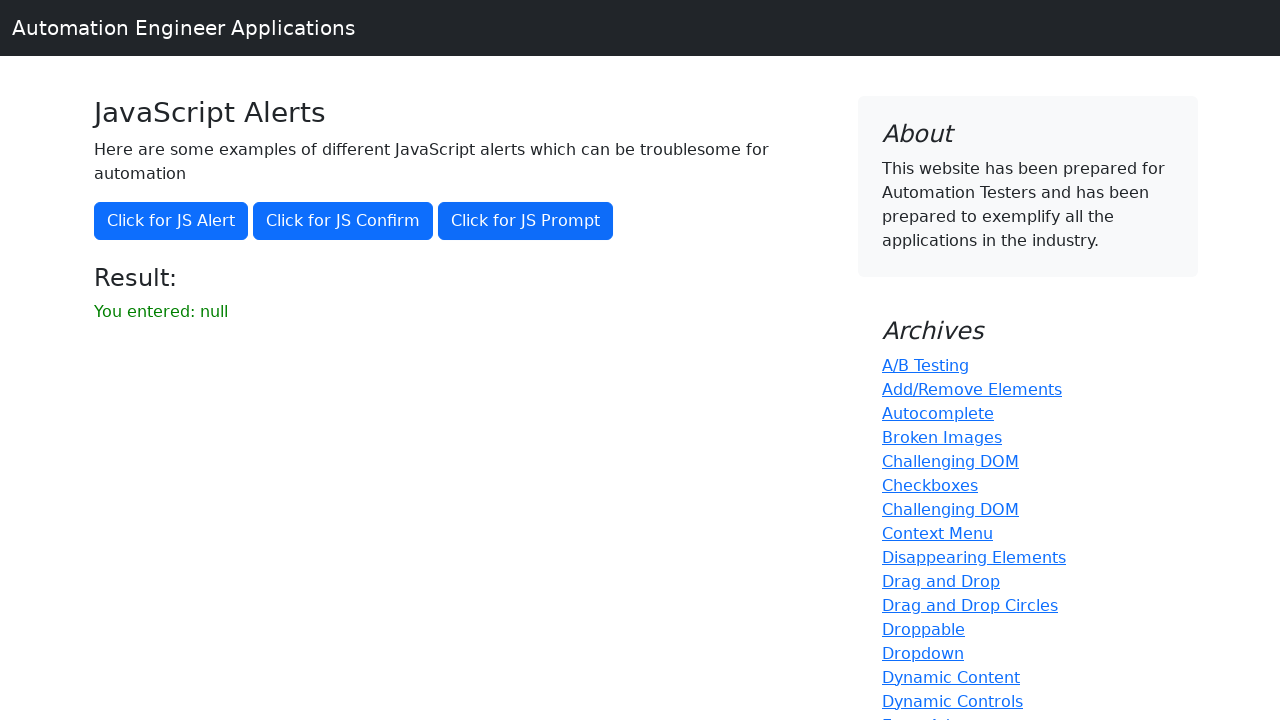

Registered dialog handler to accept prompt with 'Ebrar'
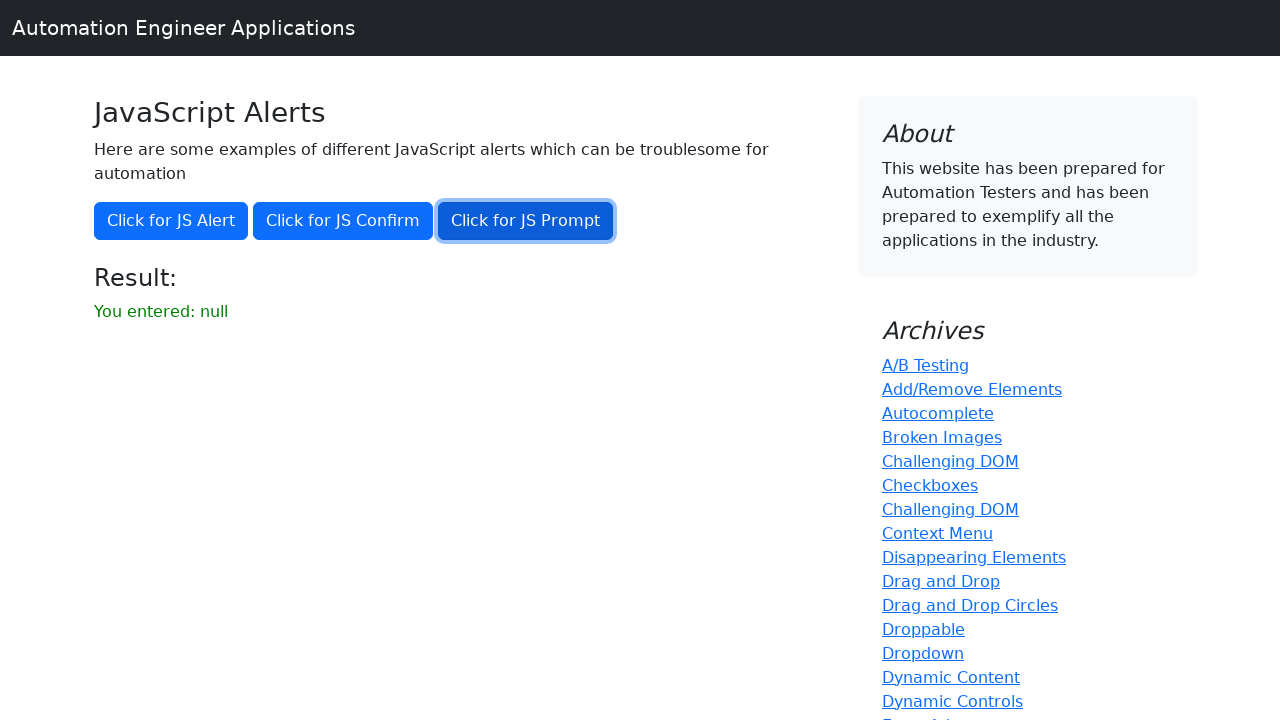

Clicked the JS Prompt button to trigger prompt dialog at (526, 221) on xpath=//button[@onclick='jsPrompt()']
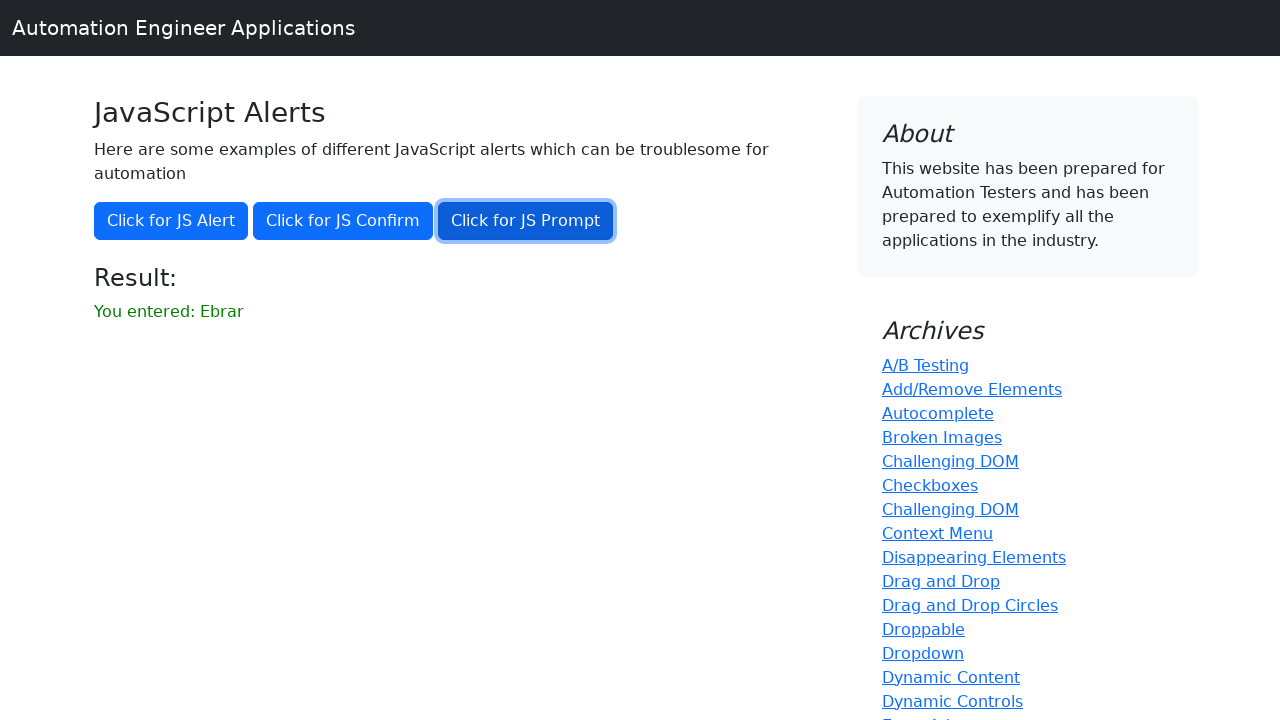

Result element loaded after prompt was accepted
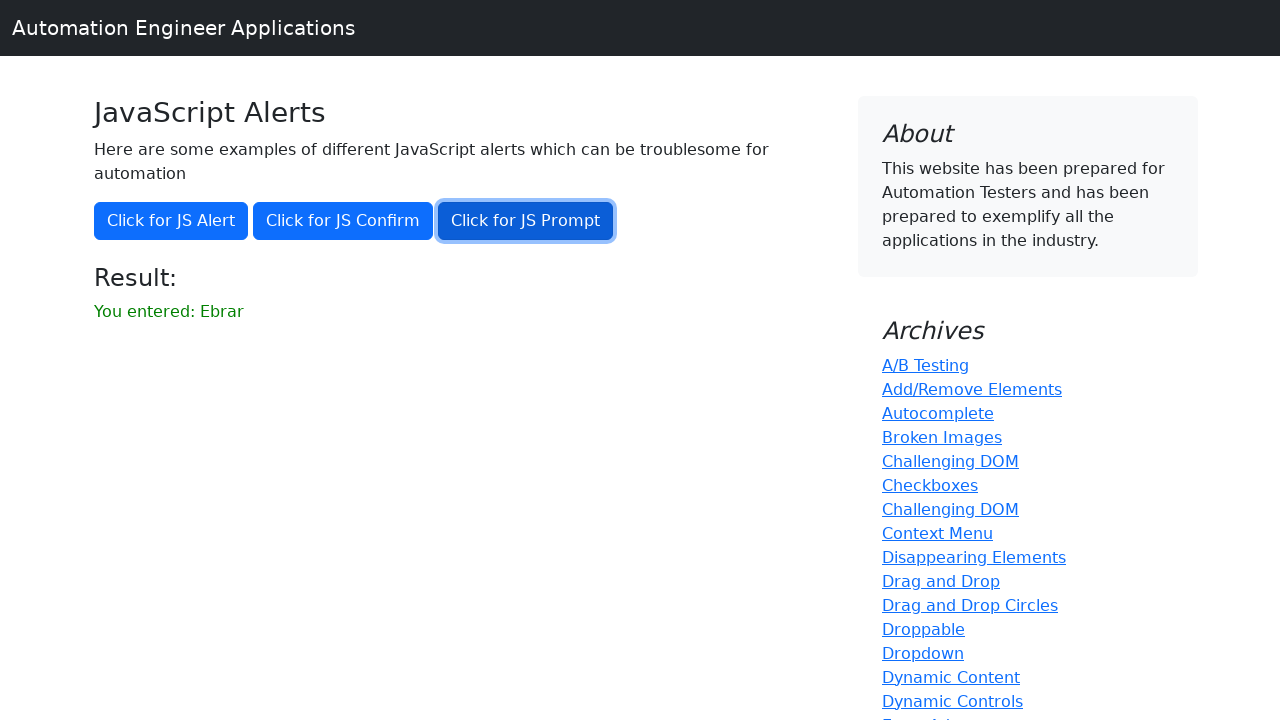

Retrieved result text: You entered: Ebrar
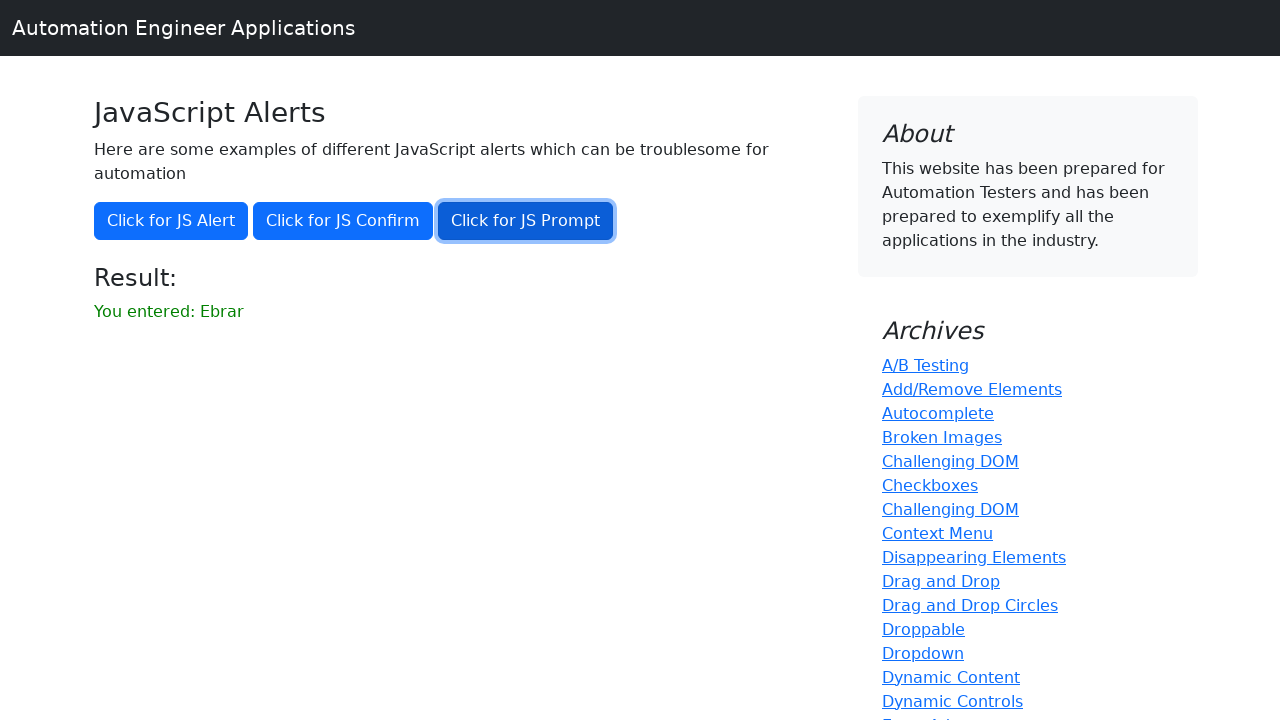

Verified that 'Ebrar' is present in the result message
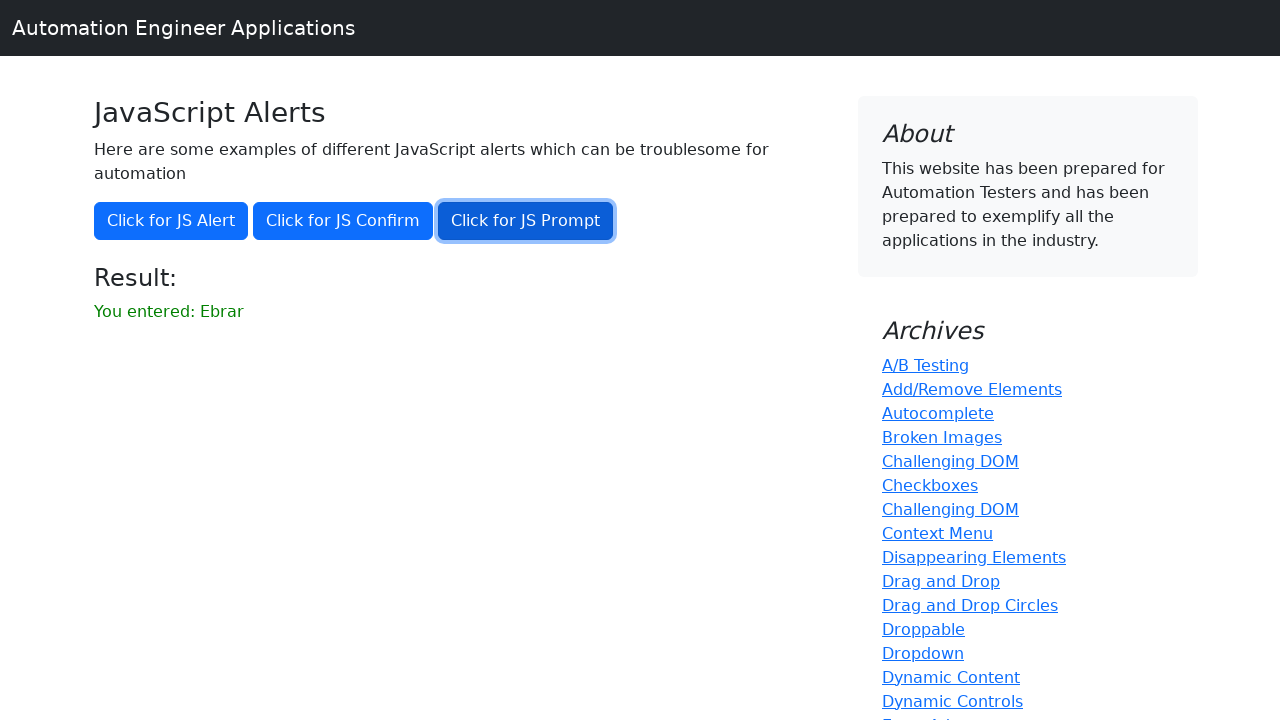

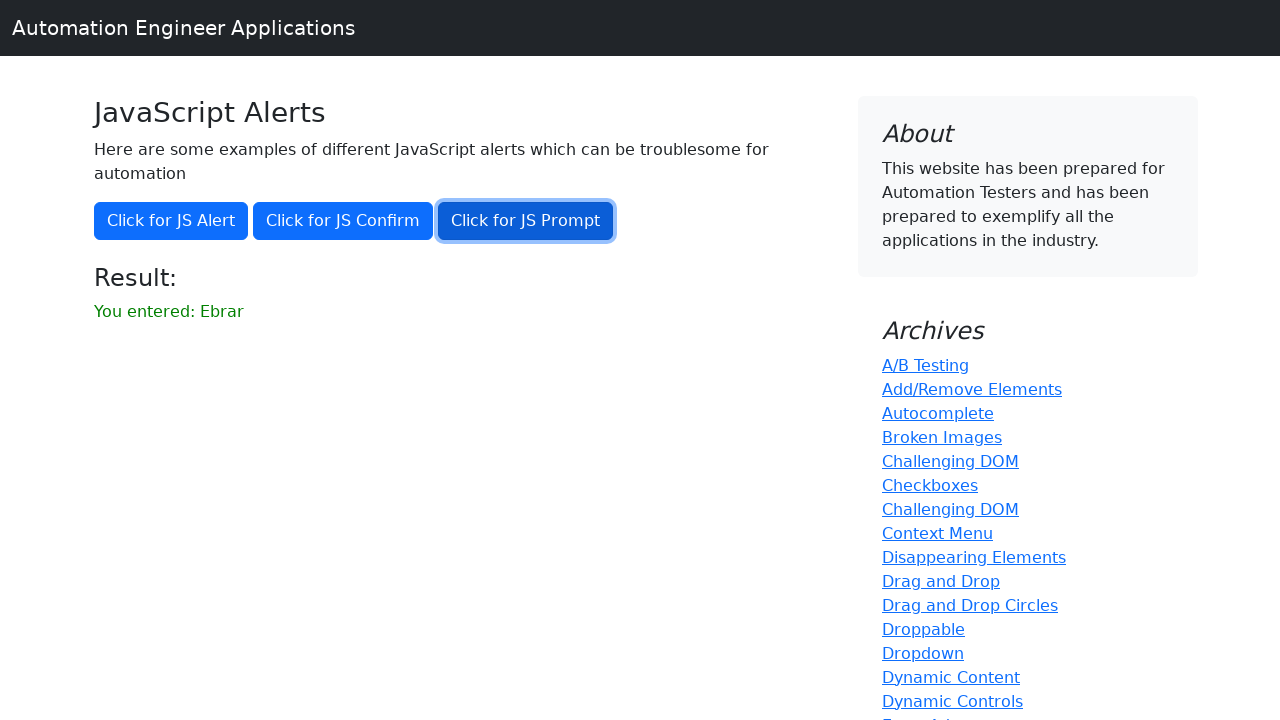